Tests navigation to the Tamnasu (seafood) category from the top menu

Starting URL: https://mall.ejeju.net/main/index.do

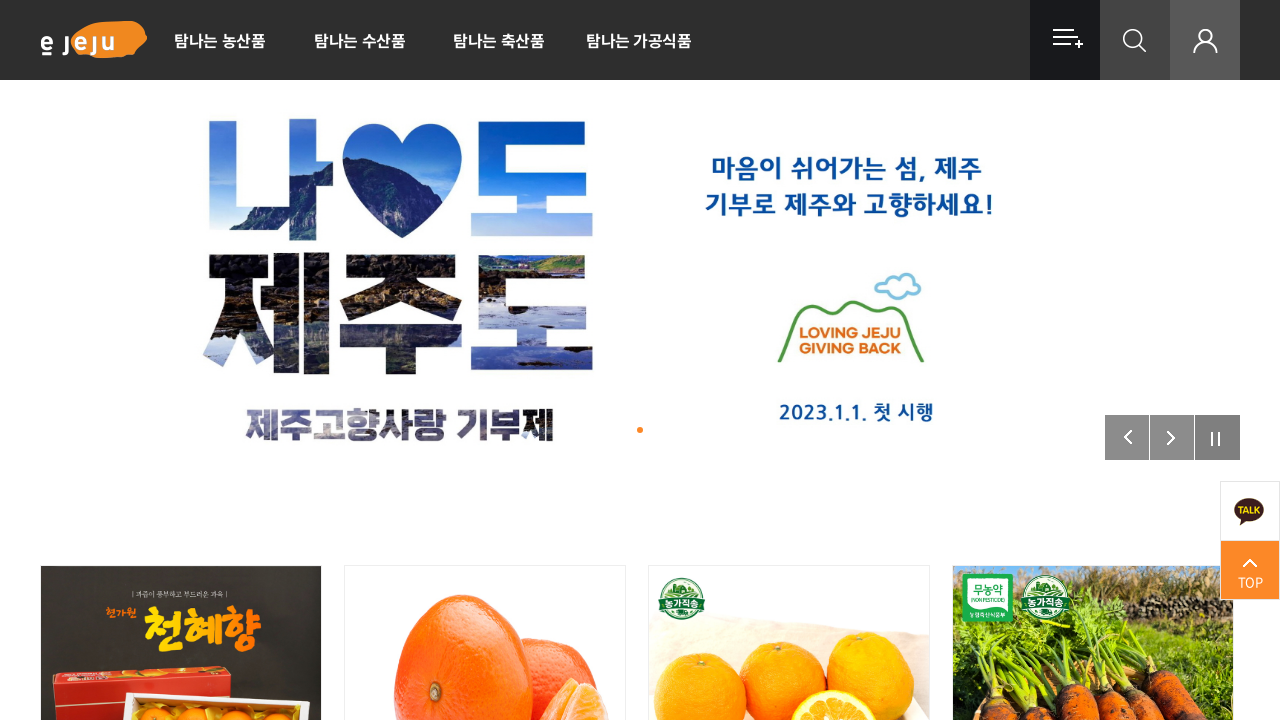

Clicked on Tamnasu (seafood) category in top menu at (499, 40) on xpath=//*[@id="gnb"]/ul[2]/li[1]/ul/li[3]/a
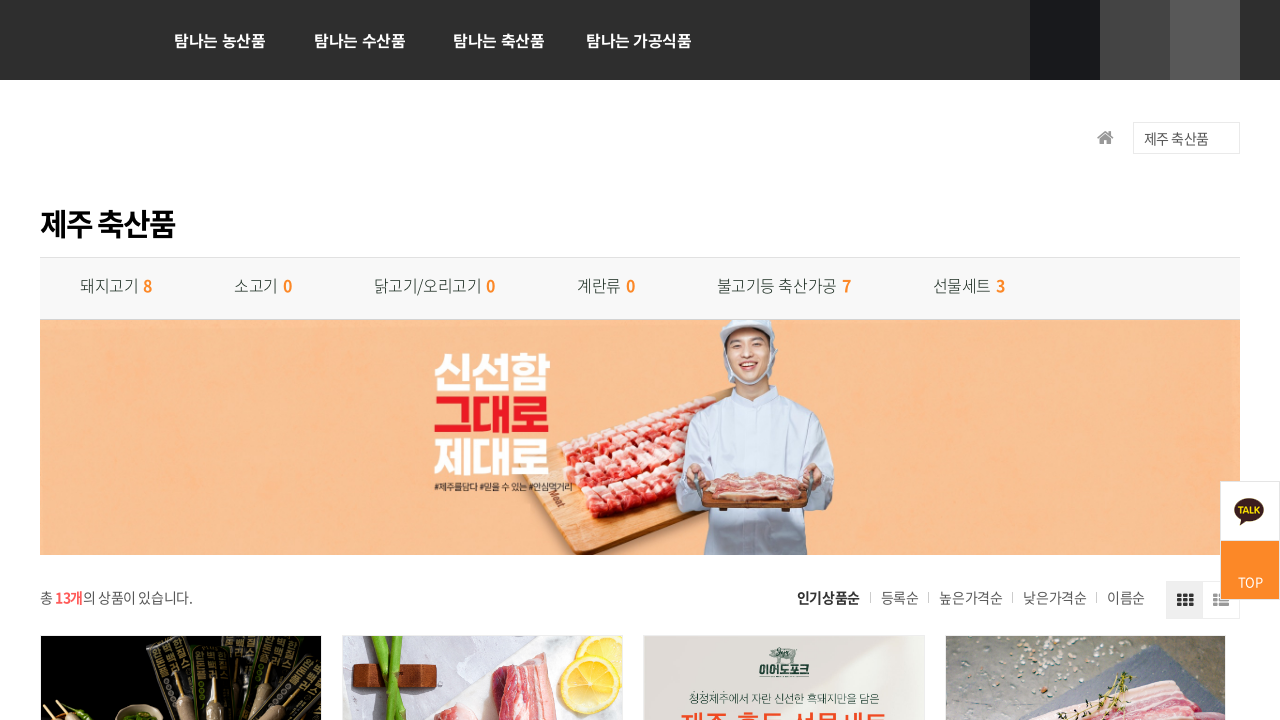

Tamnasu category page loaded successfully
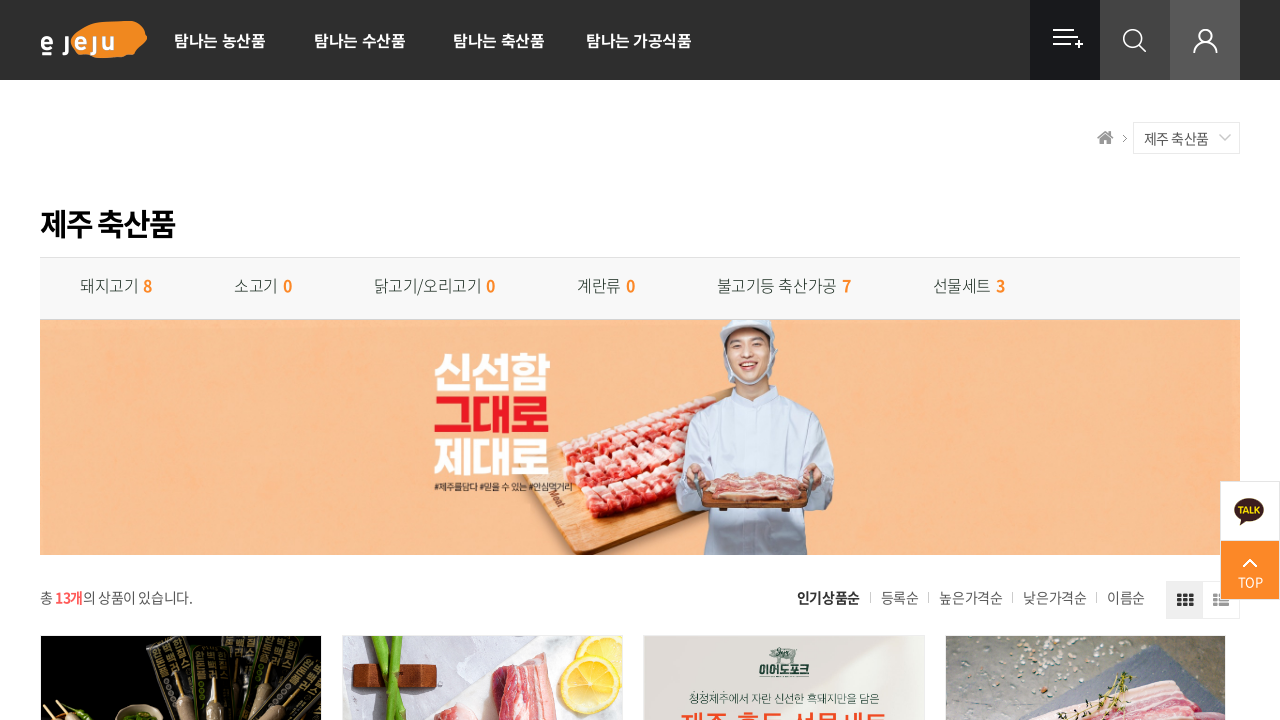

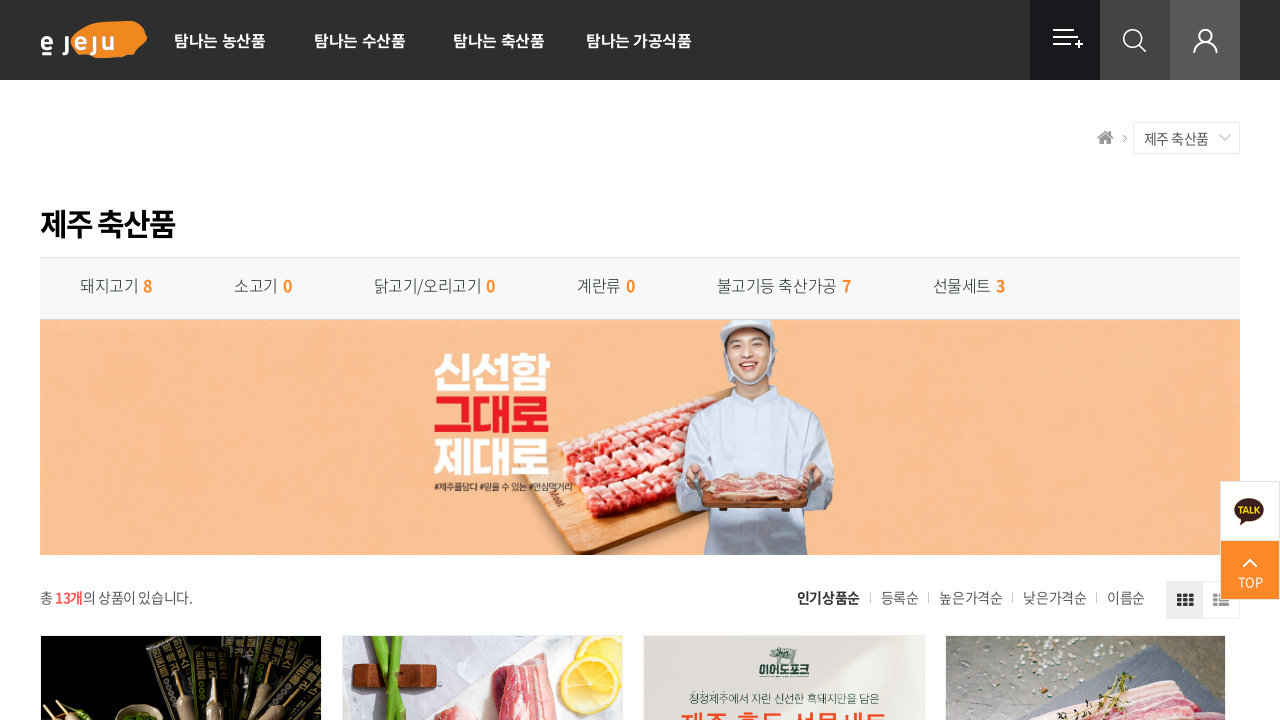